Tests the Add/Remove Elements functionality by navigating to the page, clicking add element, and verifying the delete button appears

Starting URL: https://the-internet.herokuapp.com/

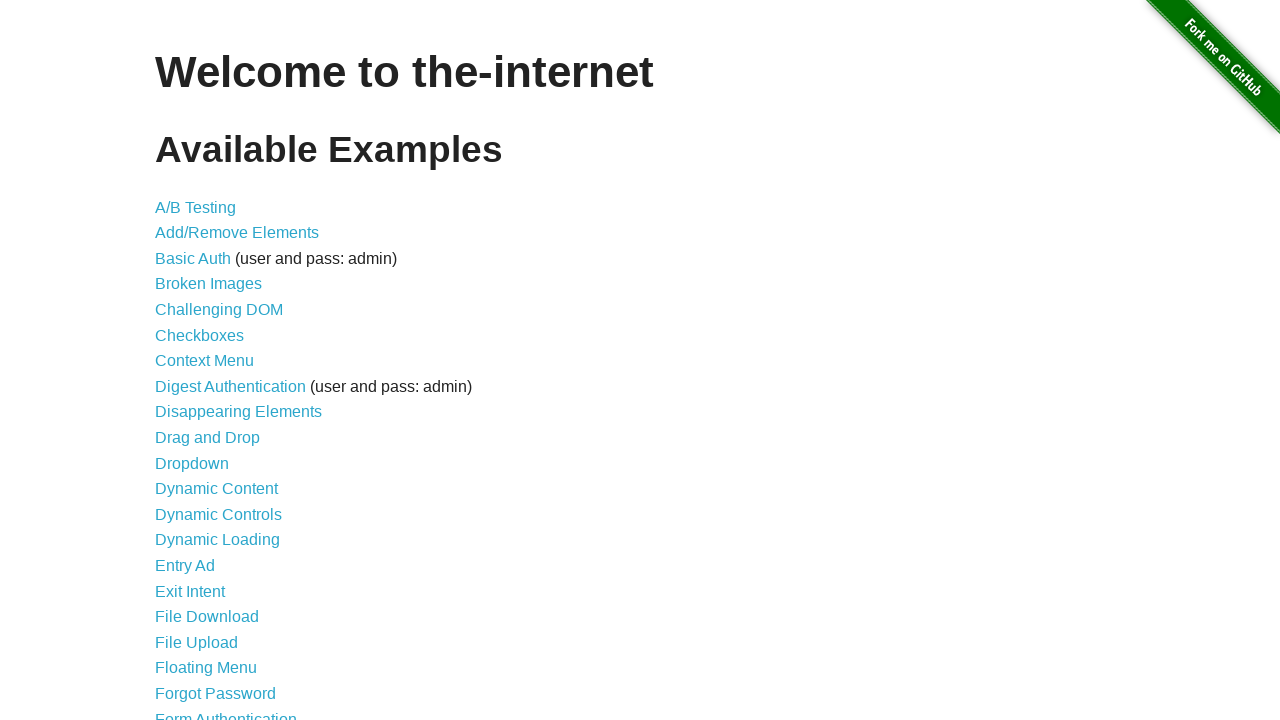

Clicked on Add/Remove Elements link at (237, 233) on xpath=//li[2]/a
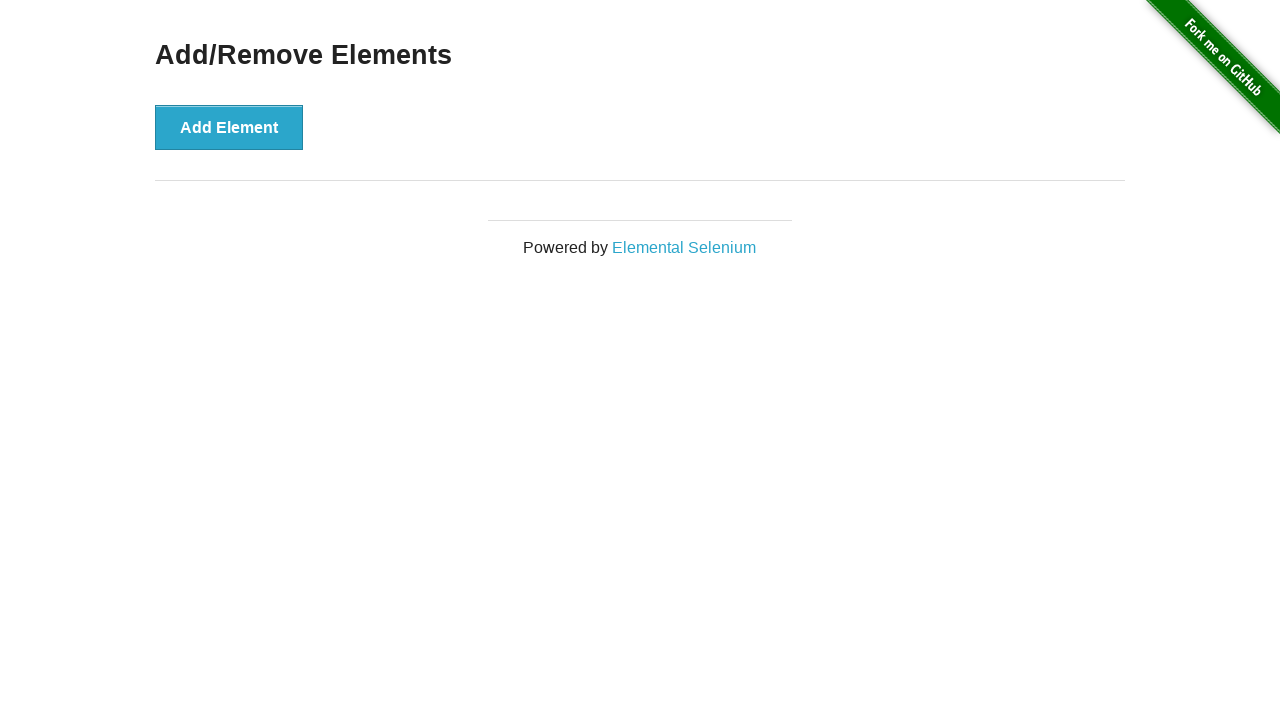

Clicked Add Element button at (229, 127) on .example button
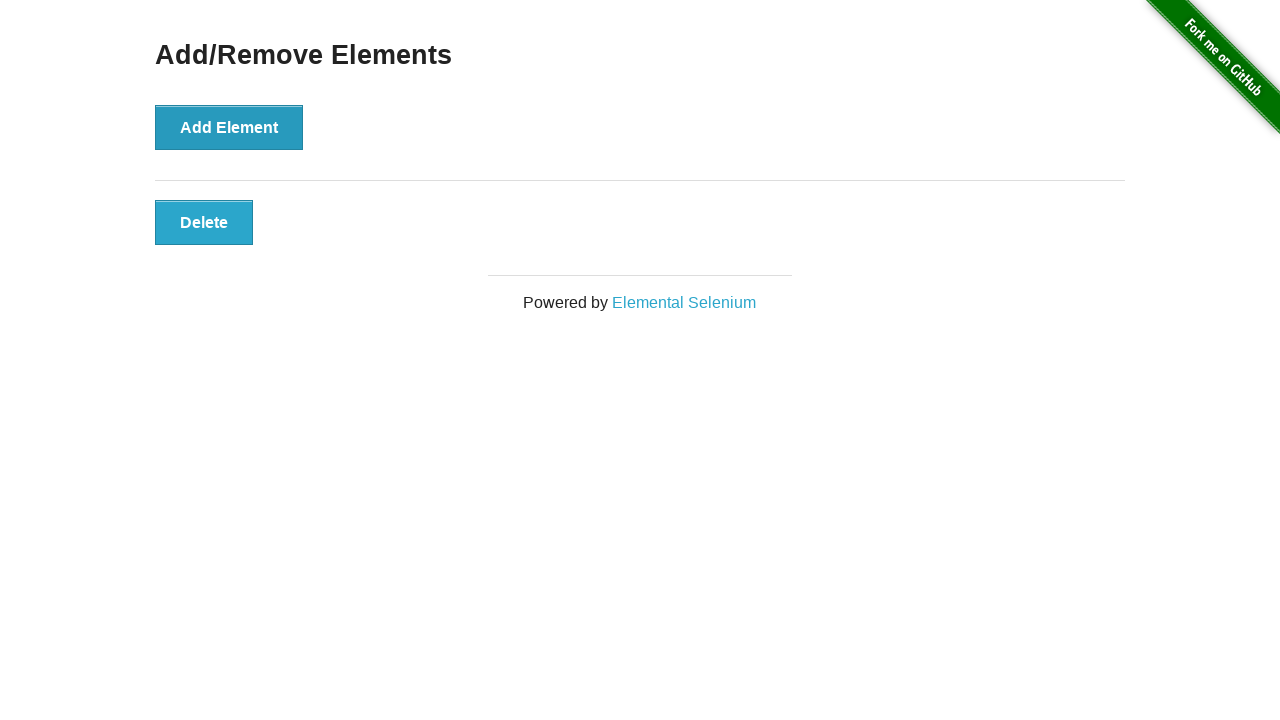

Delete button appeared and is visible
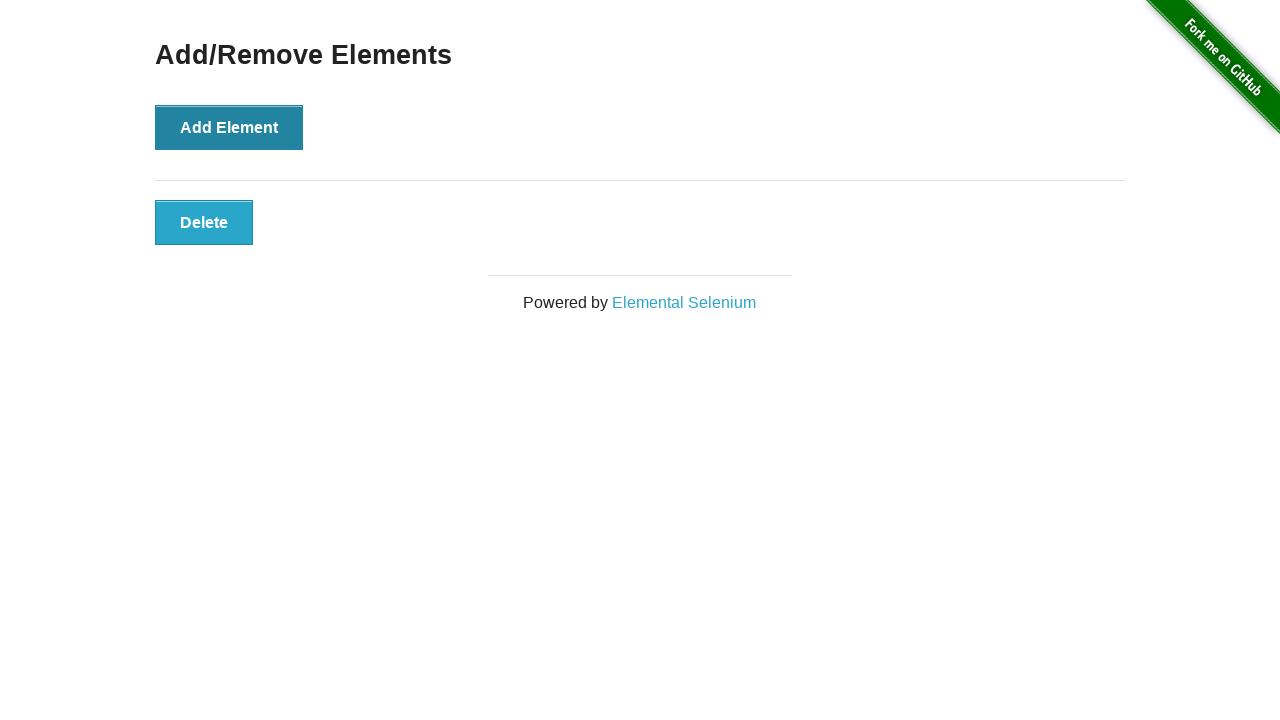

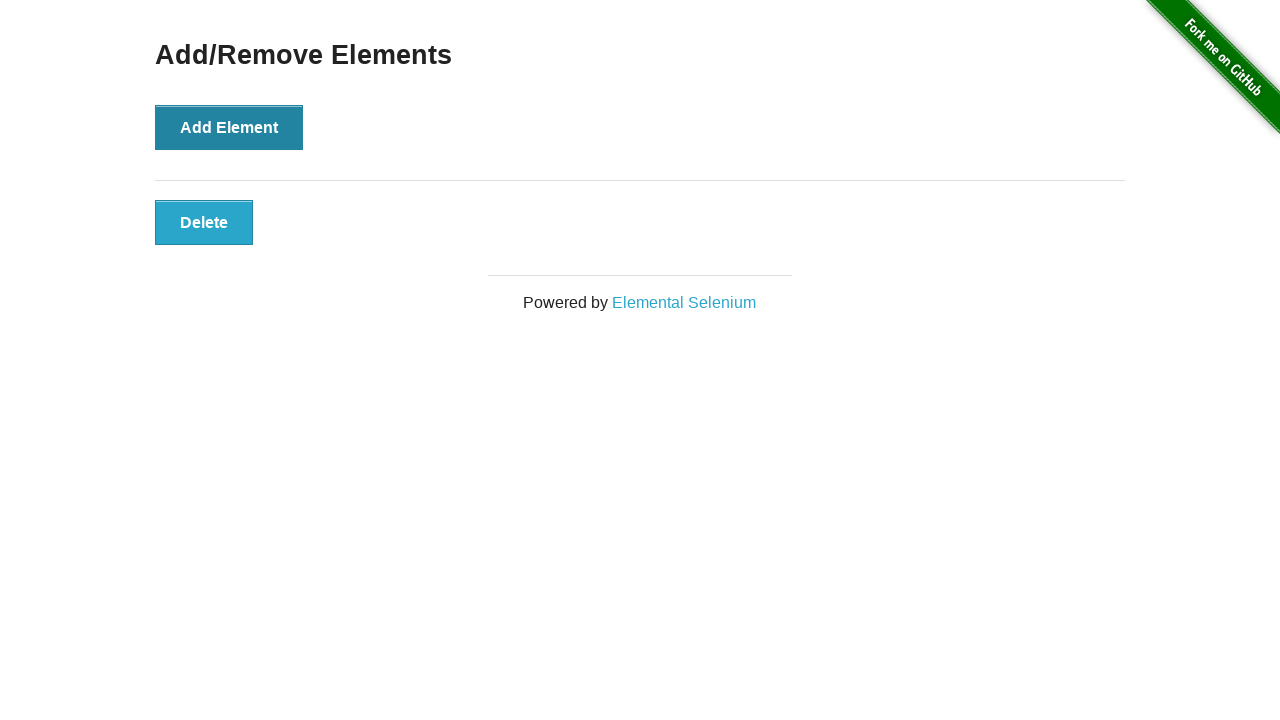